Searches for "git Pocket" on the books page and verifies search results

Starting URL: https://demoqa.com/books

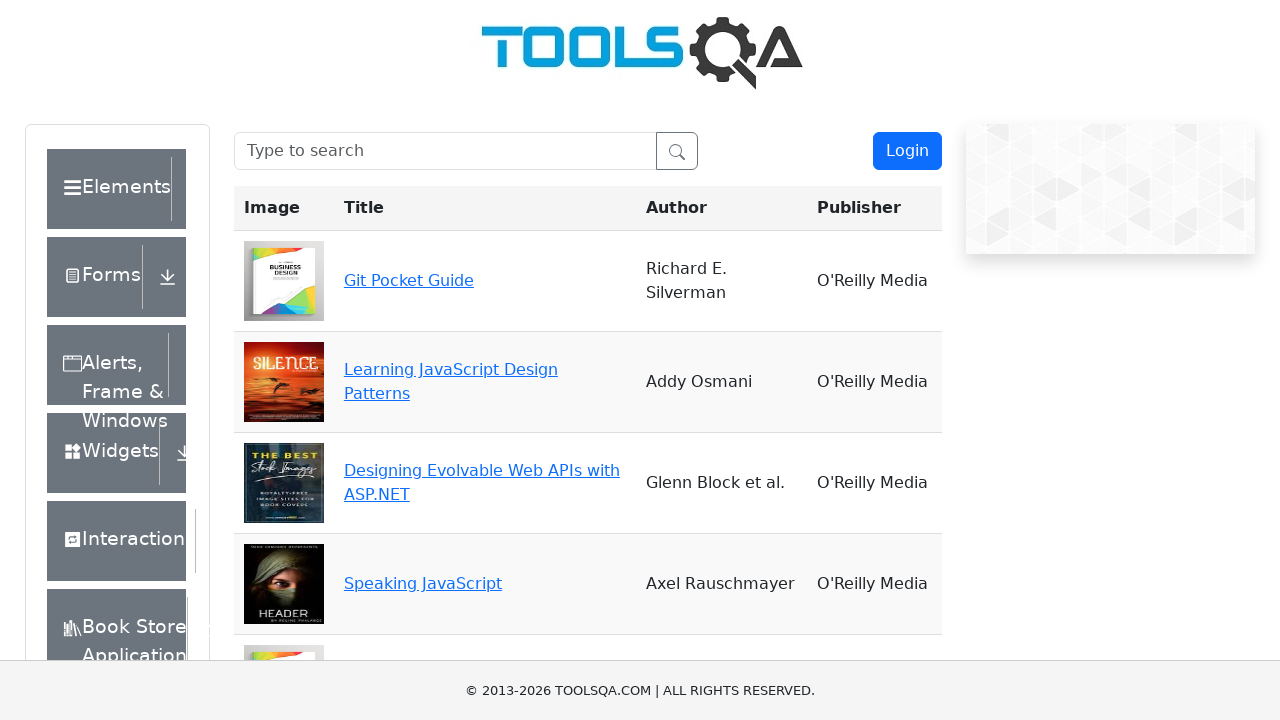

Navigated to books page at https://demoqa.com/books
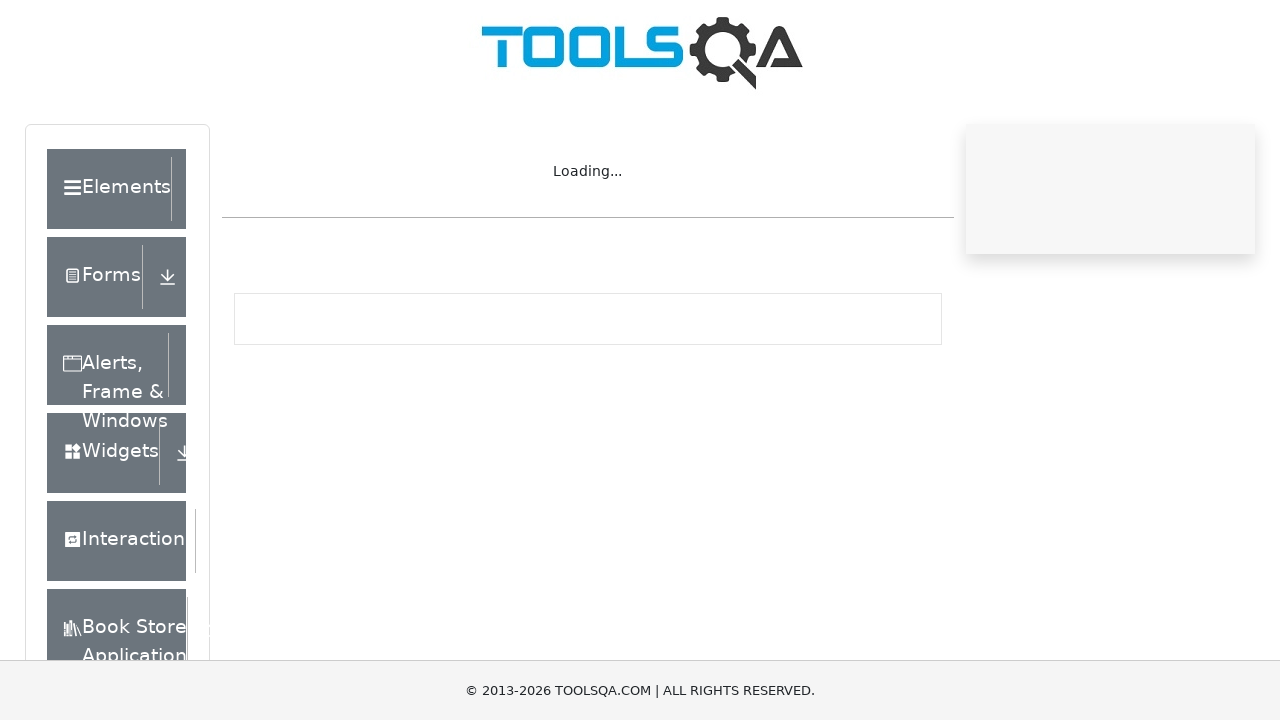

Filled search field with 'git Pocket' on input[type='search'], input[placeholder*='Search'], #searchBox
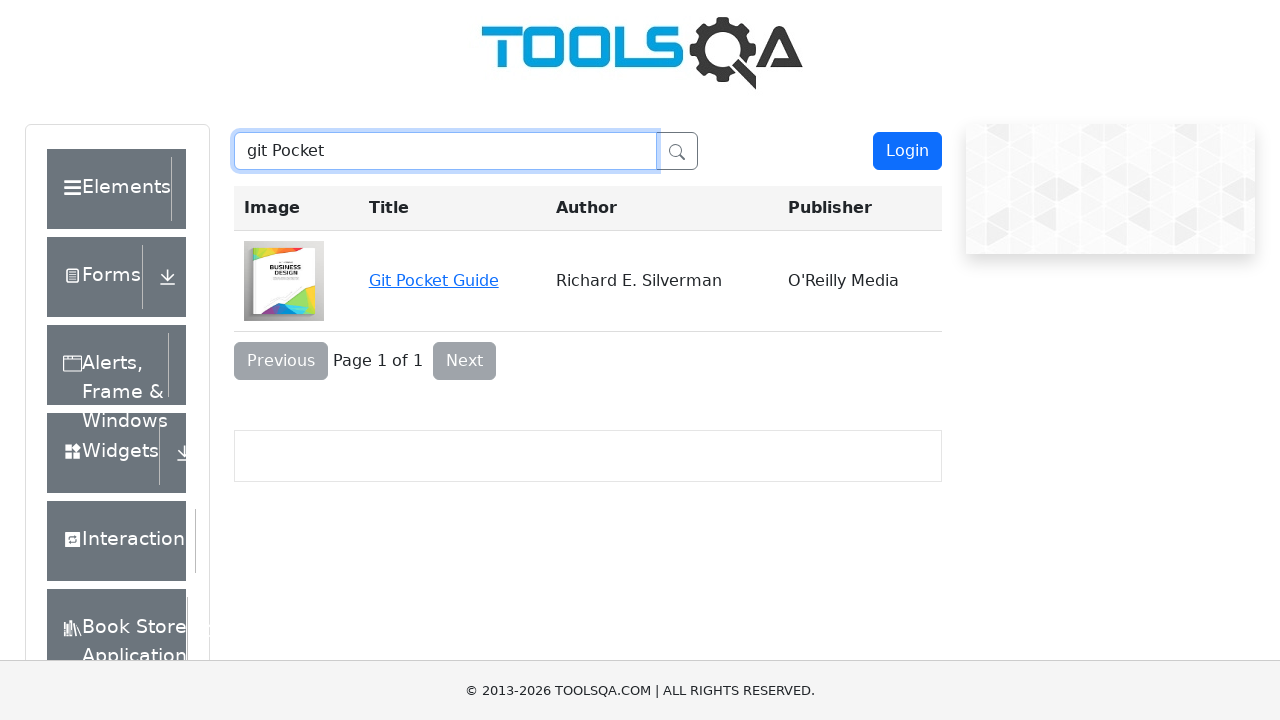

Pressed Enter to trigger search for 'git Pocket' on input[type='search'], input[placeholder*='Search'], #searchBox
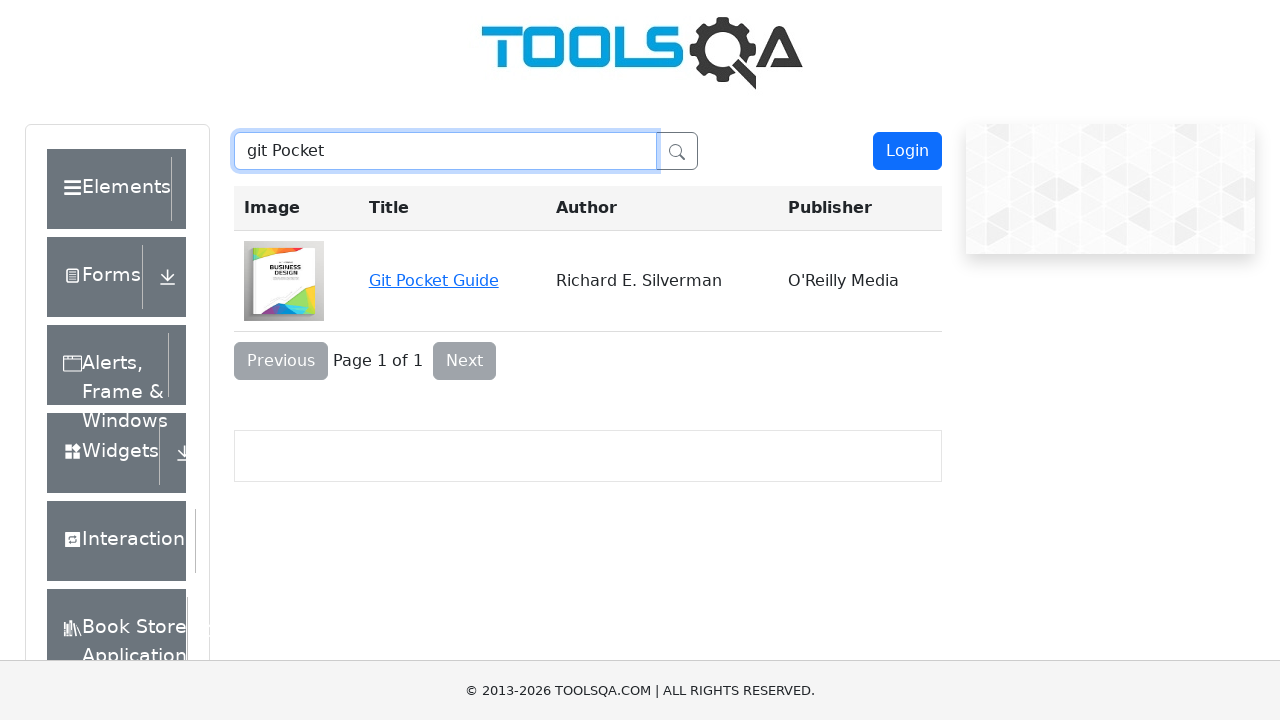

Waited for search results to load
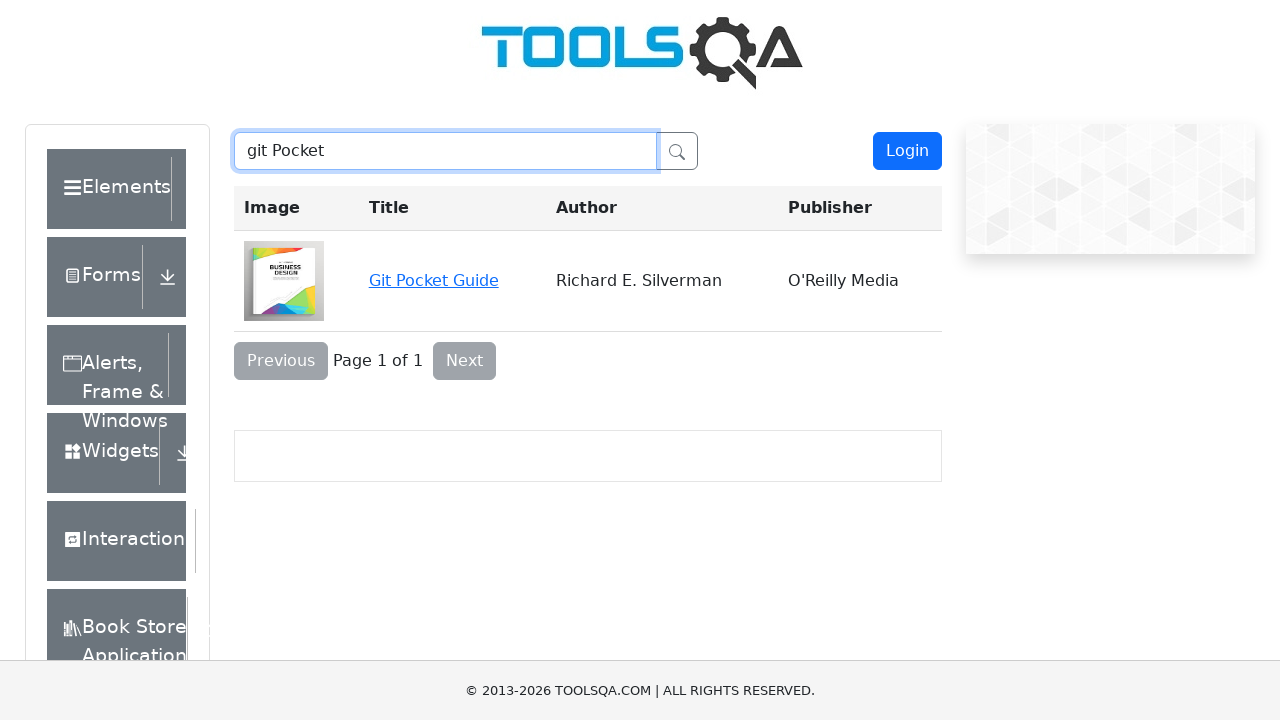

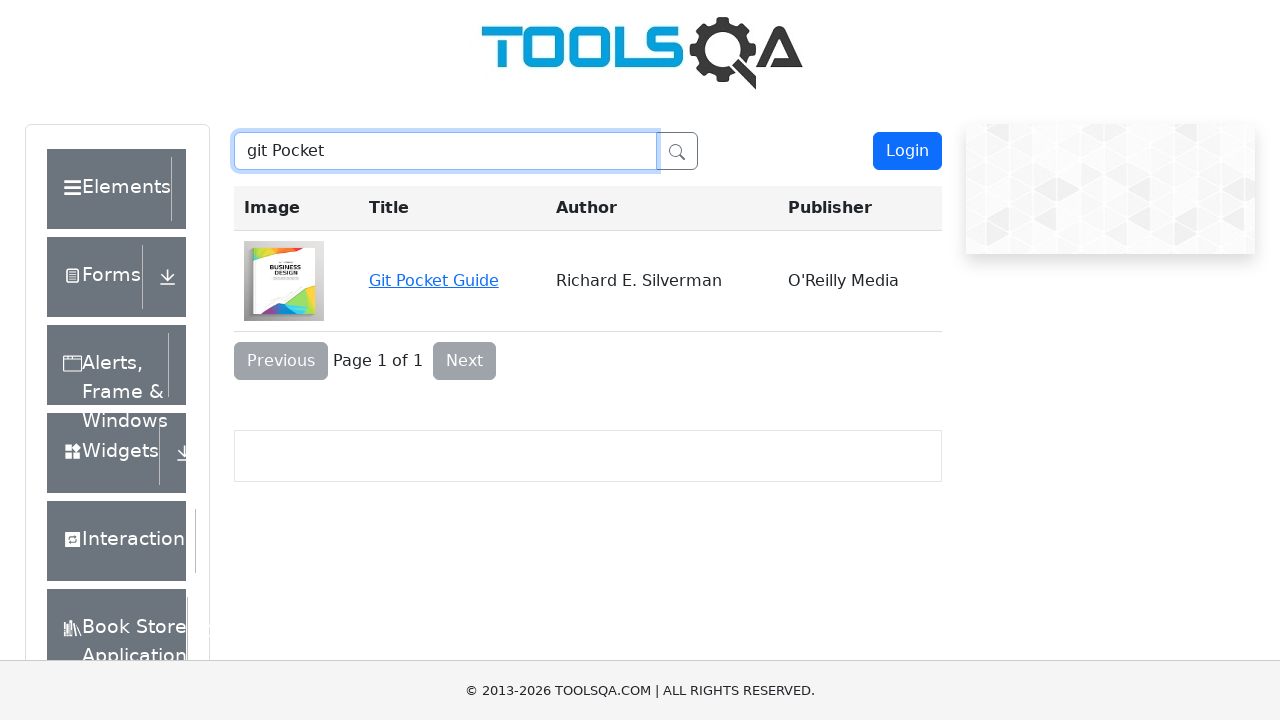